Tests explicit waits by clicking a start button and waiting for a delayed "Liftoff!" text to appear

Starting URL: https://practice-automation.com/javascript-delays/

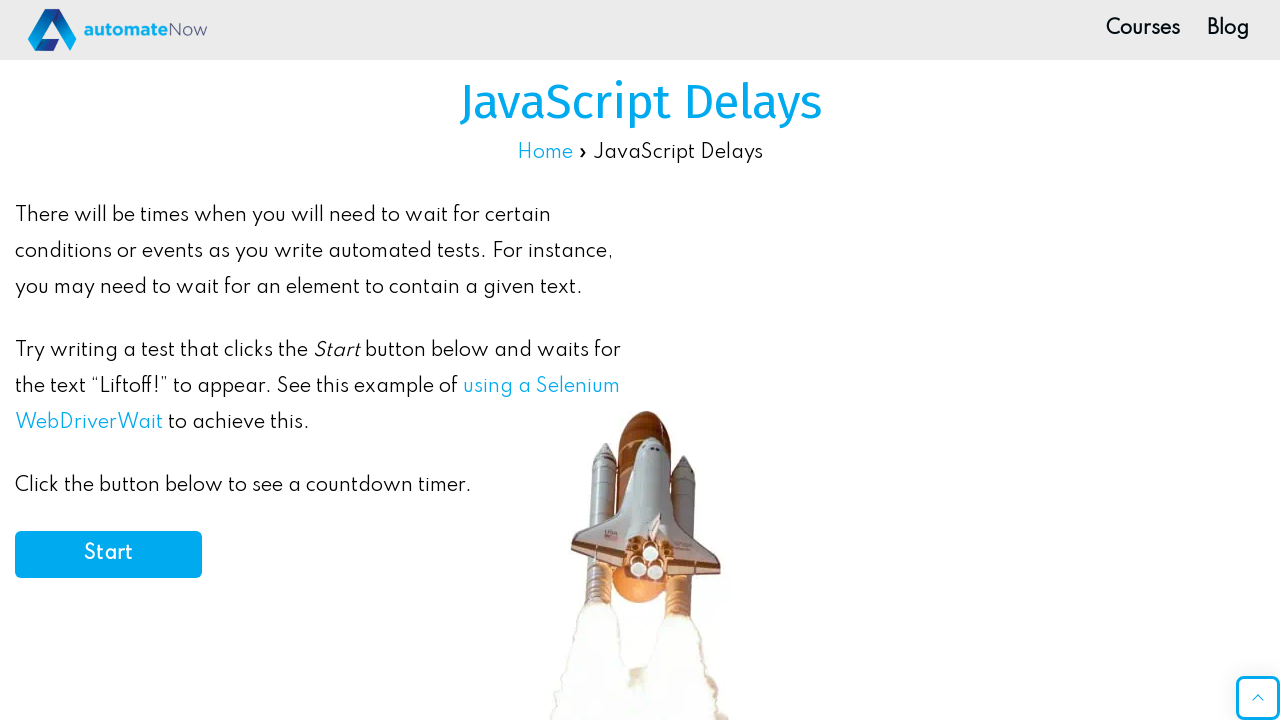

Start button became visible
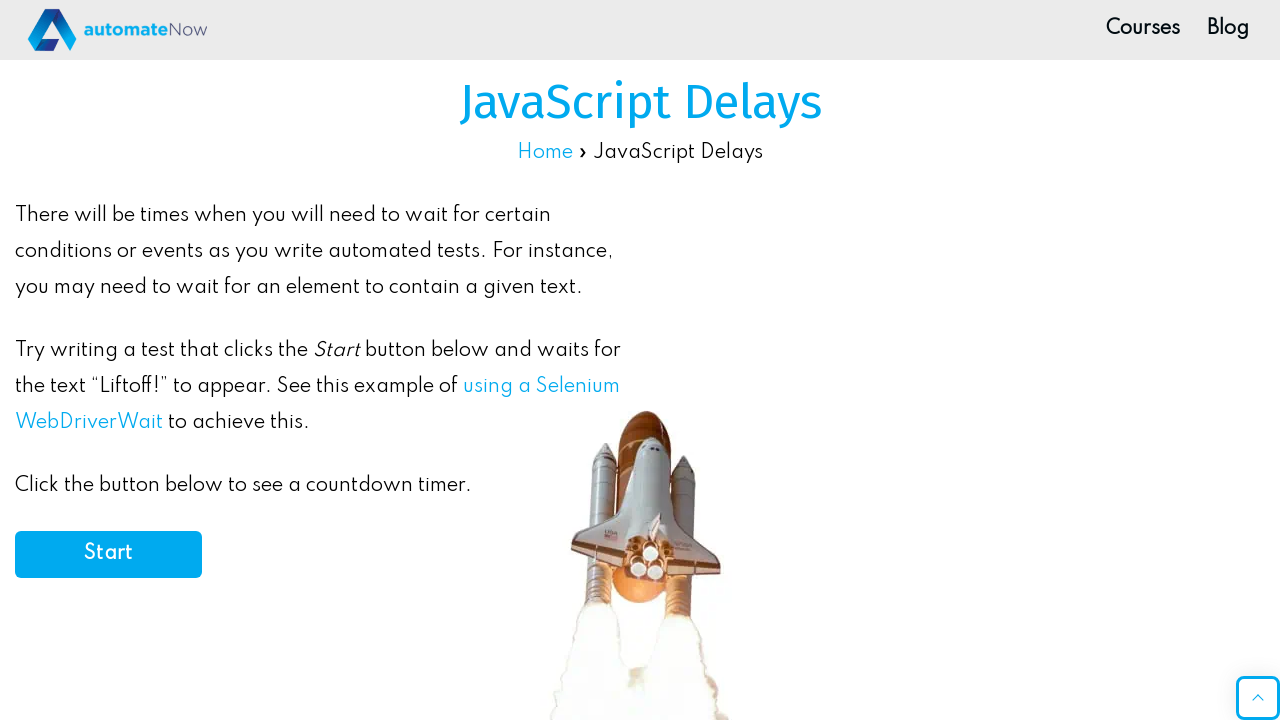

Clicked the start button at (108, 554) on #start
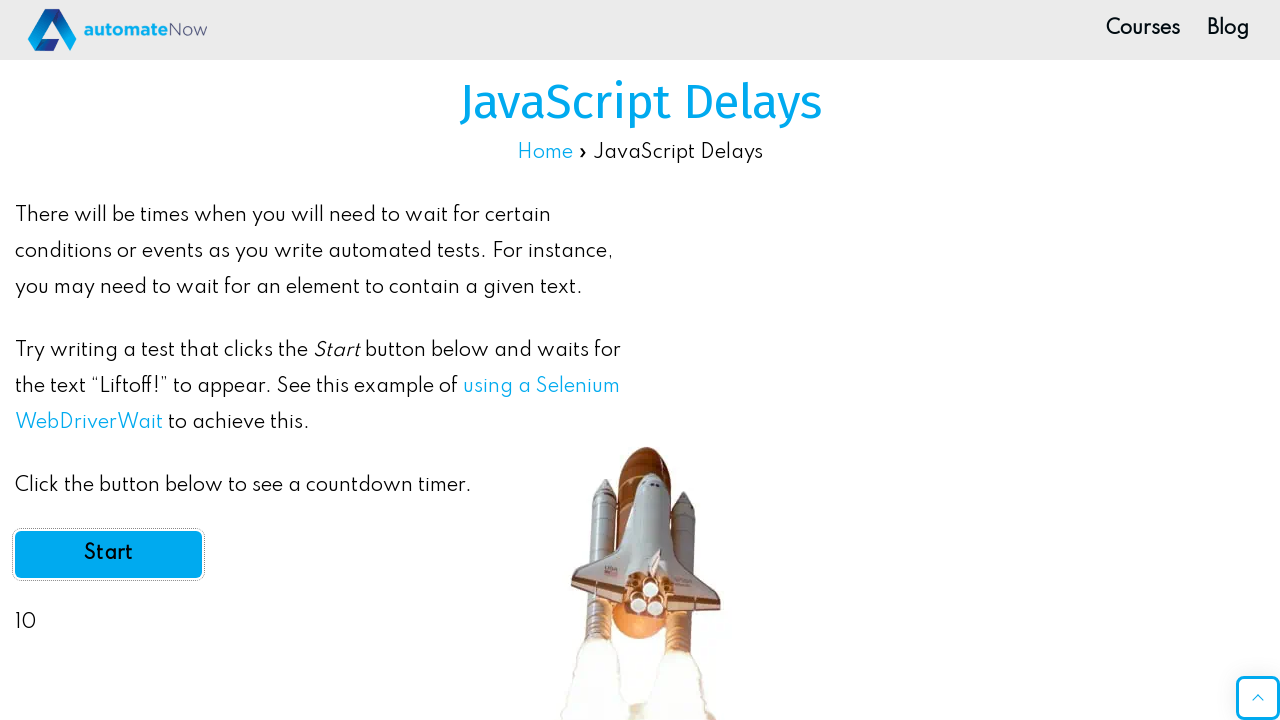

Delayed 'Liftoff!' text appeared after explicit wait
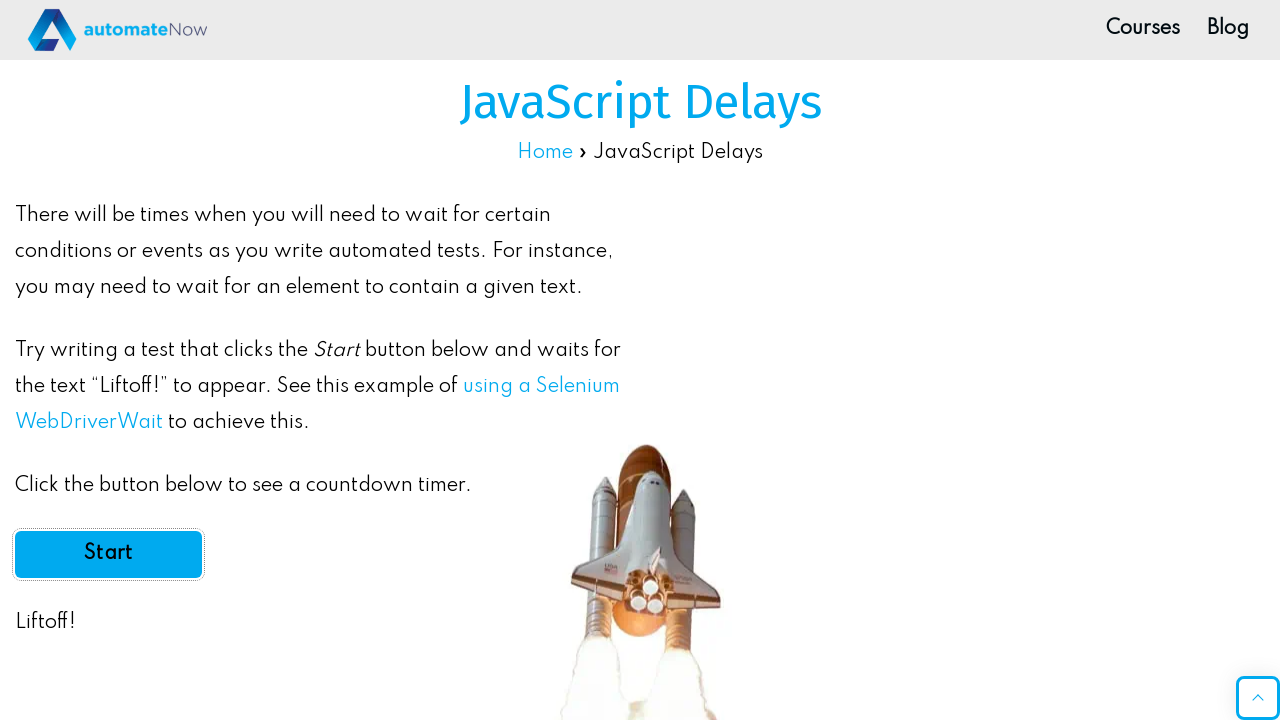

Verified that liftoff_element contains 'Liftoff!' text
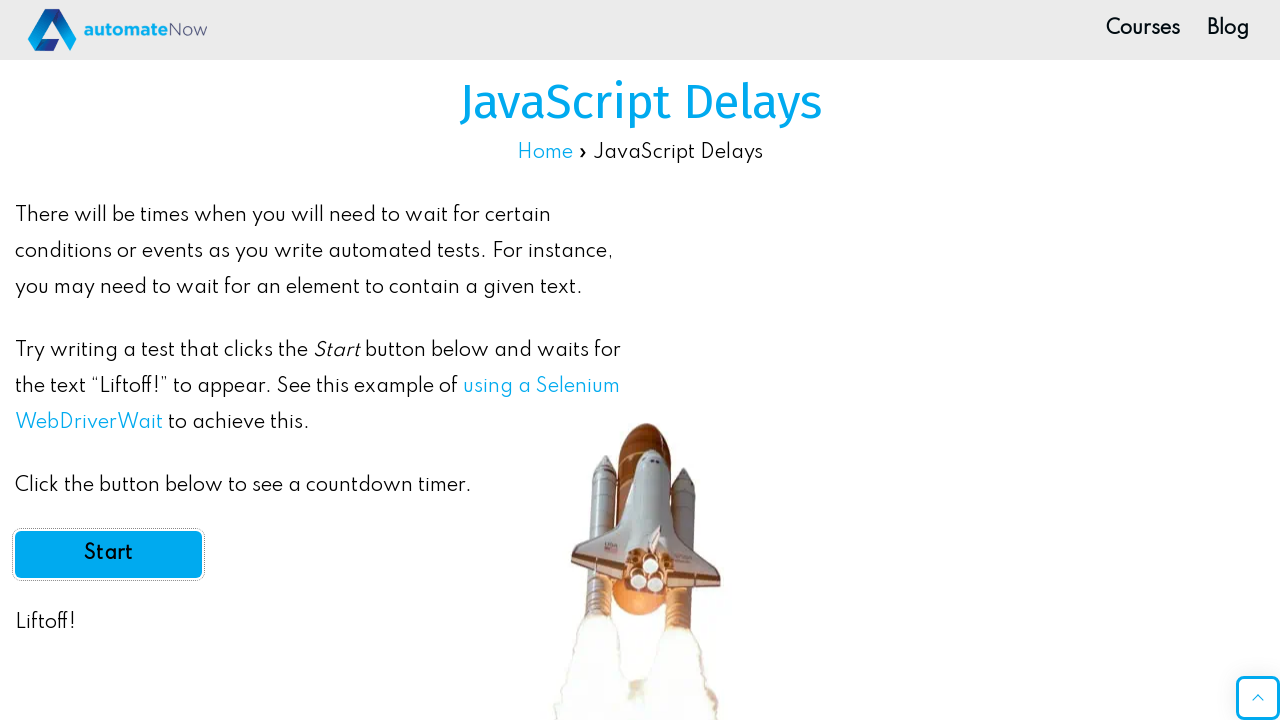

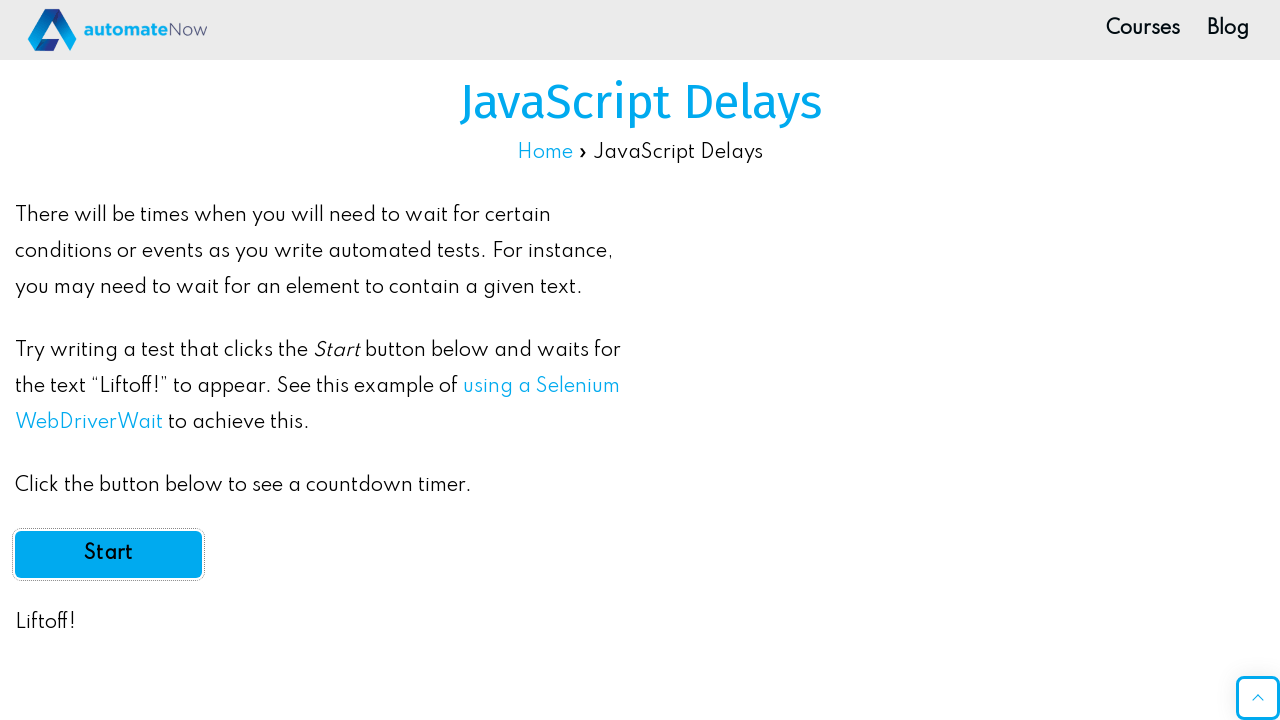